Tests the broken images page by navigating to it and verifying that images load correctly by checking their naturalWidth attribute

Starting URL: http://the-internet.herokuapp.com/

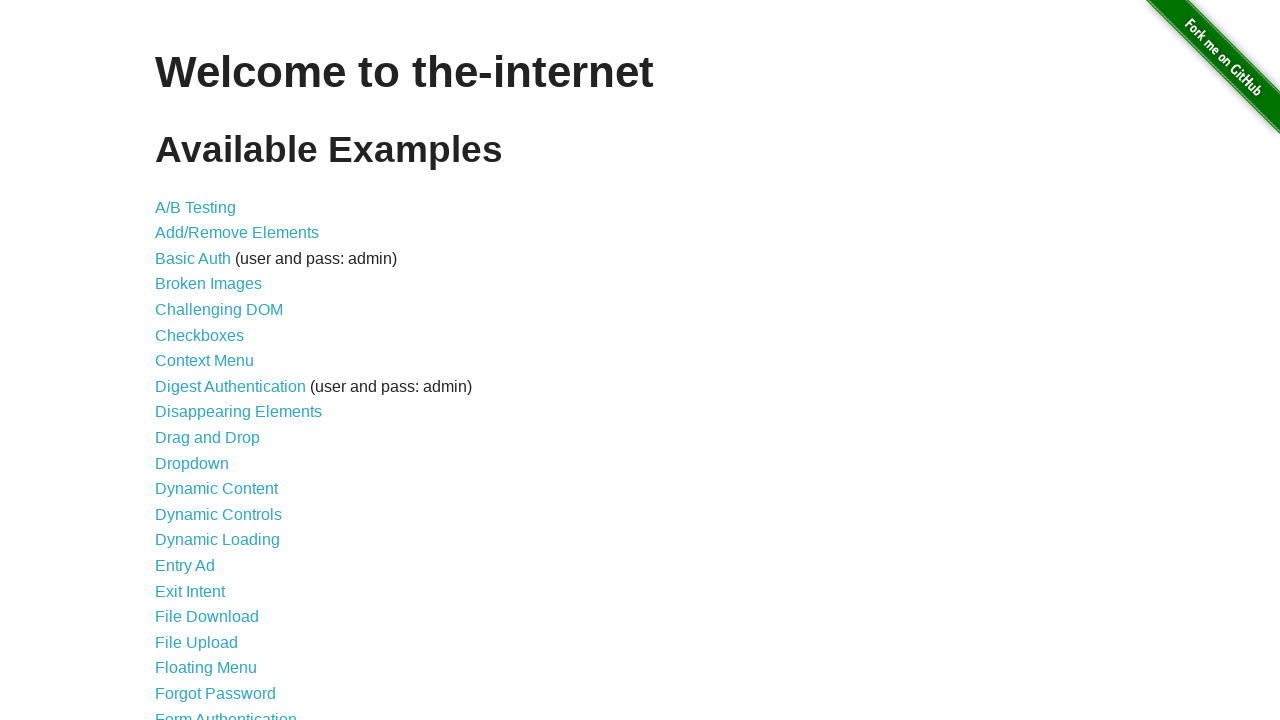

Clicked on Broken Images link at (208, 284) on xpath=//ul/li/a[@href='/broken_images']
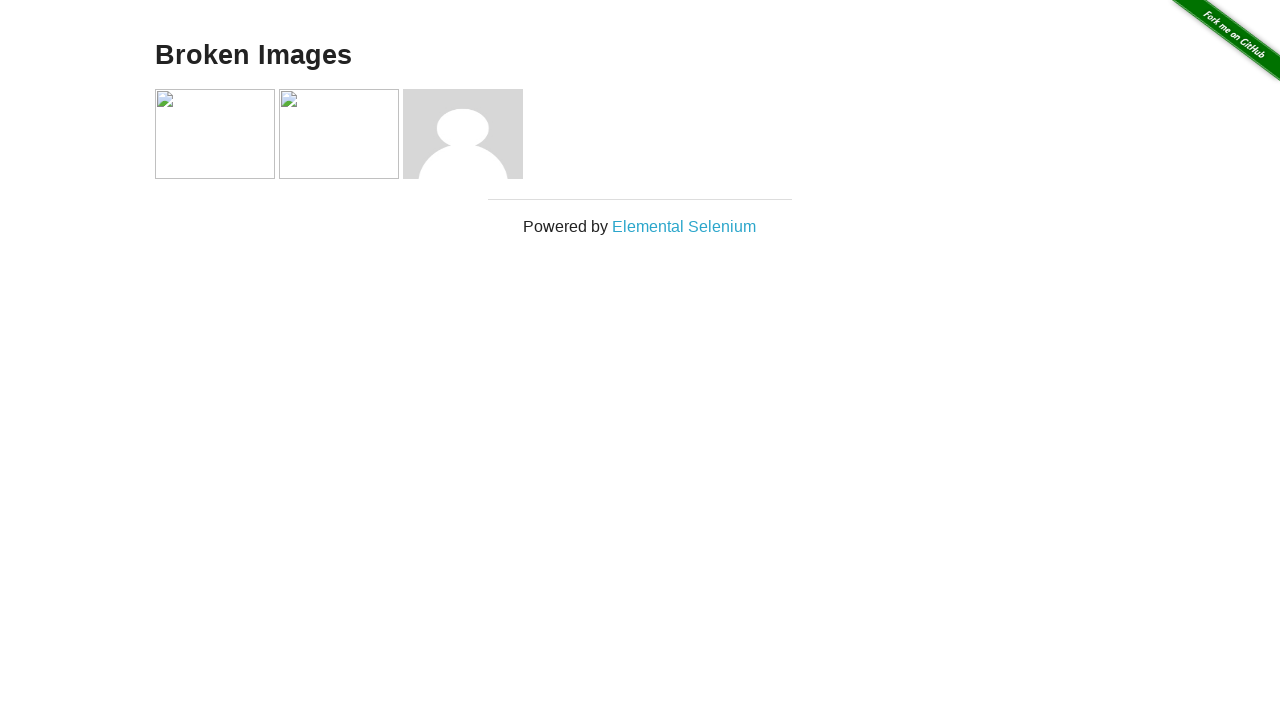

Waited for images to load on the broken images page
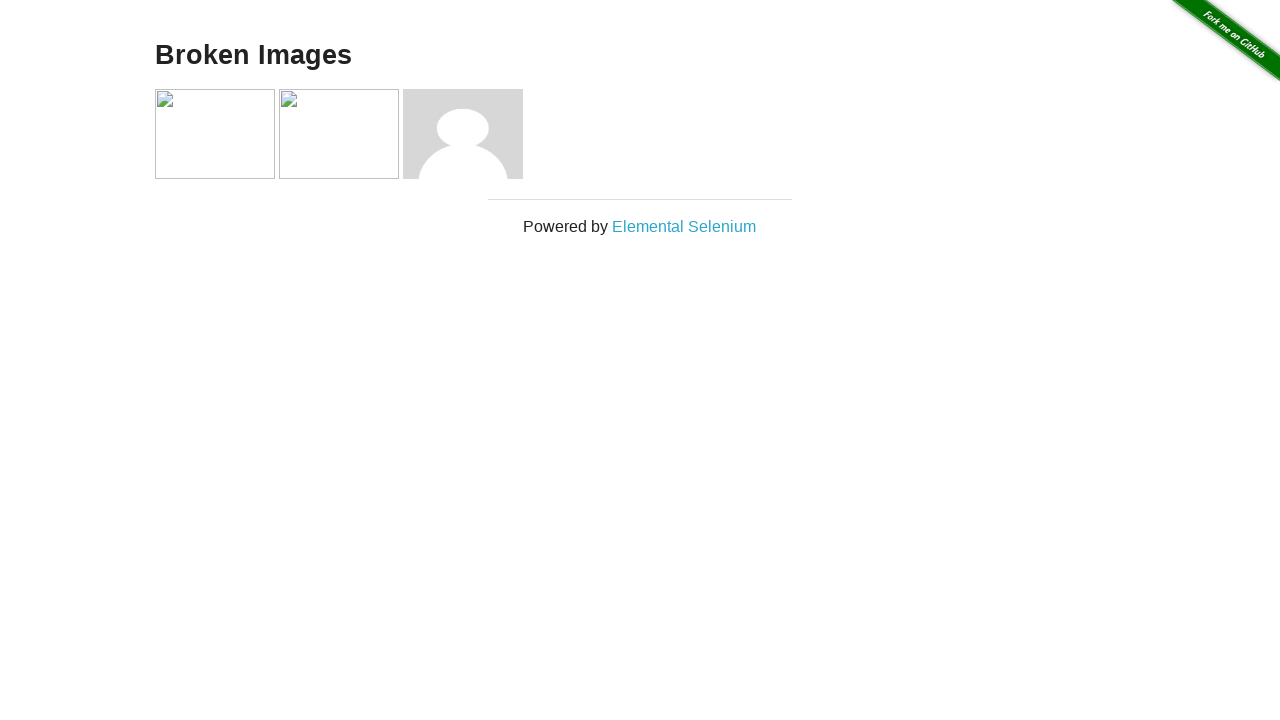

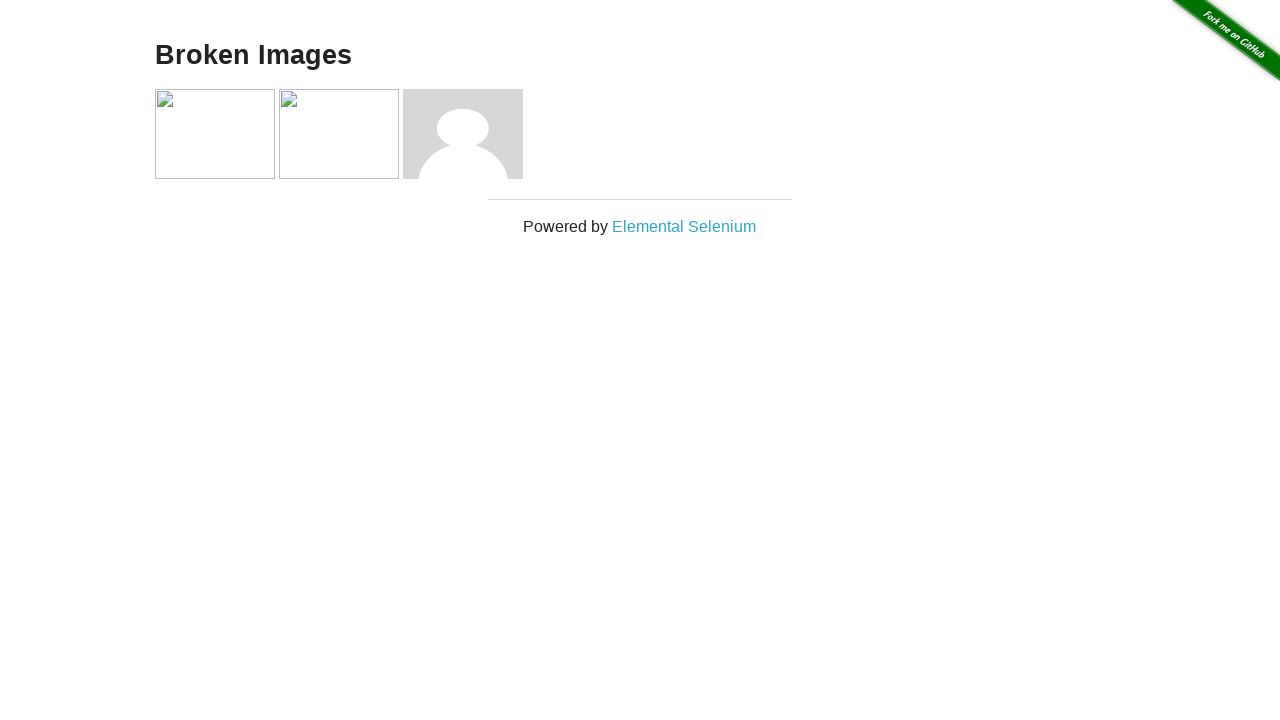